Navigates to OrangeHRM page and verifies the presence of a logo image element

Starting URL: http://alchemy.hguy.co/orangehrm

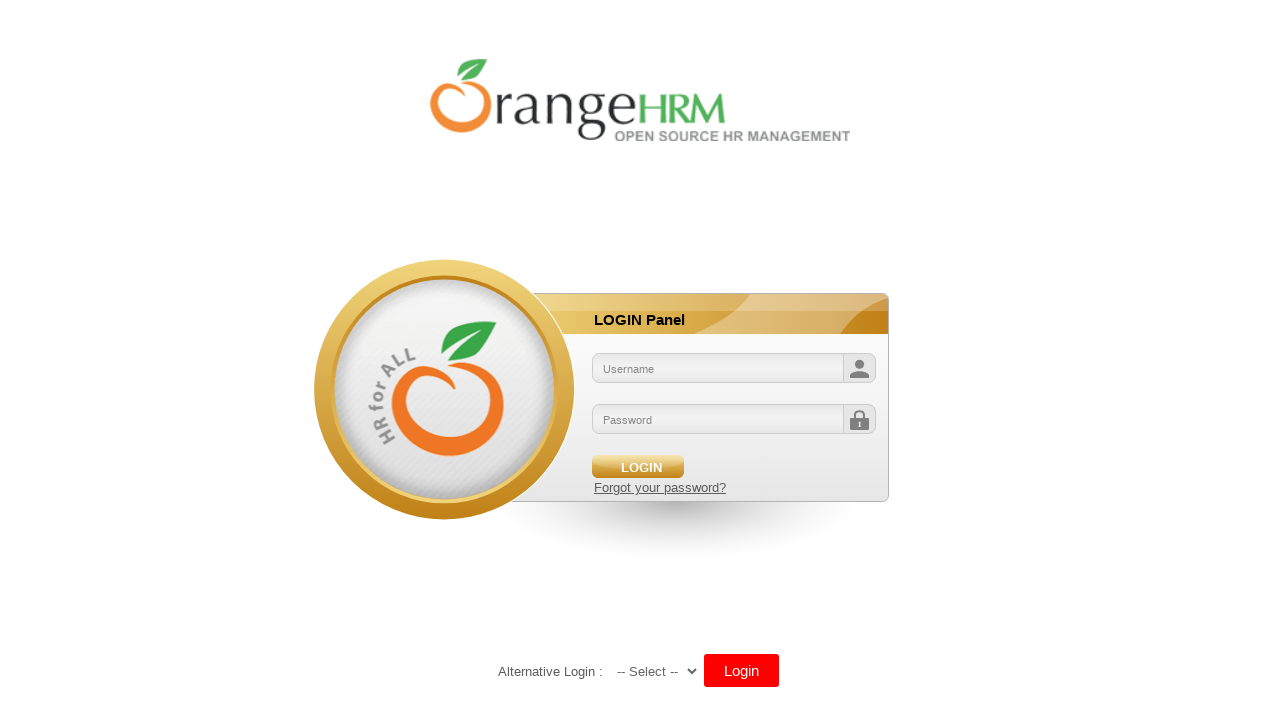

Navigated to OrangeHRM login page
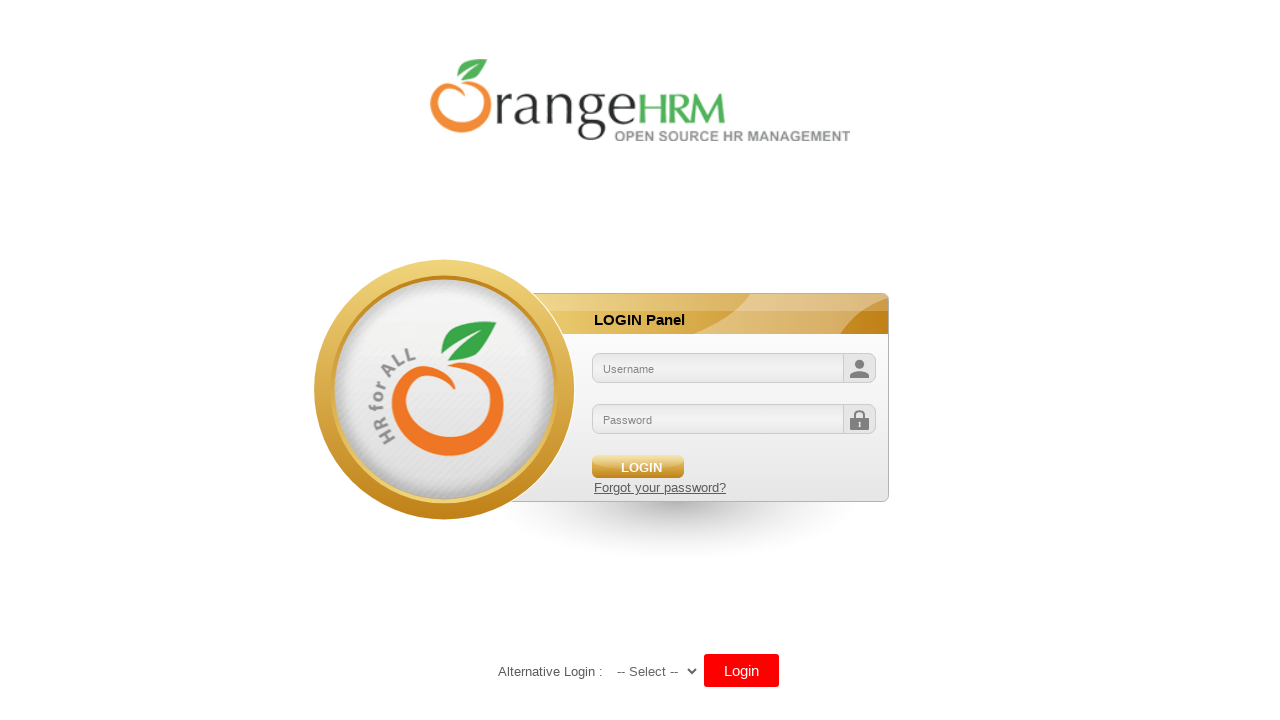

Logo image element found and loaded
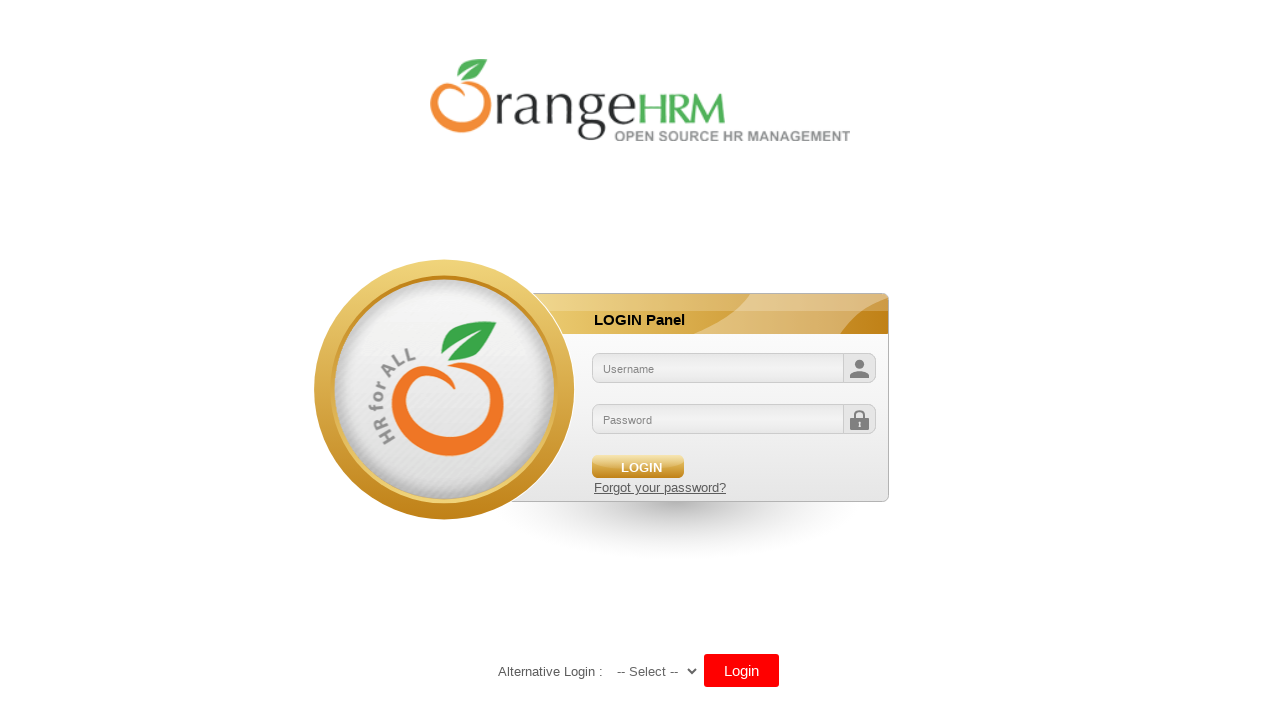

Retrieved logo image source: /orangehrm/symfony/web/webres_5d69118beeec64.10301452/themes/default/images/login/logo.png
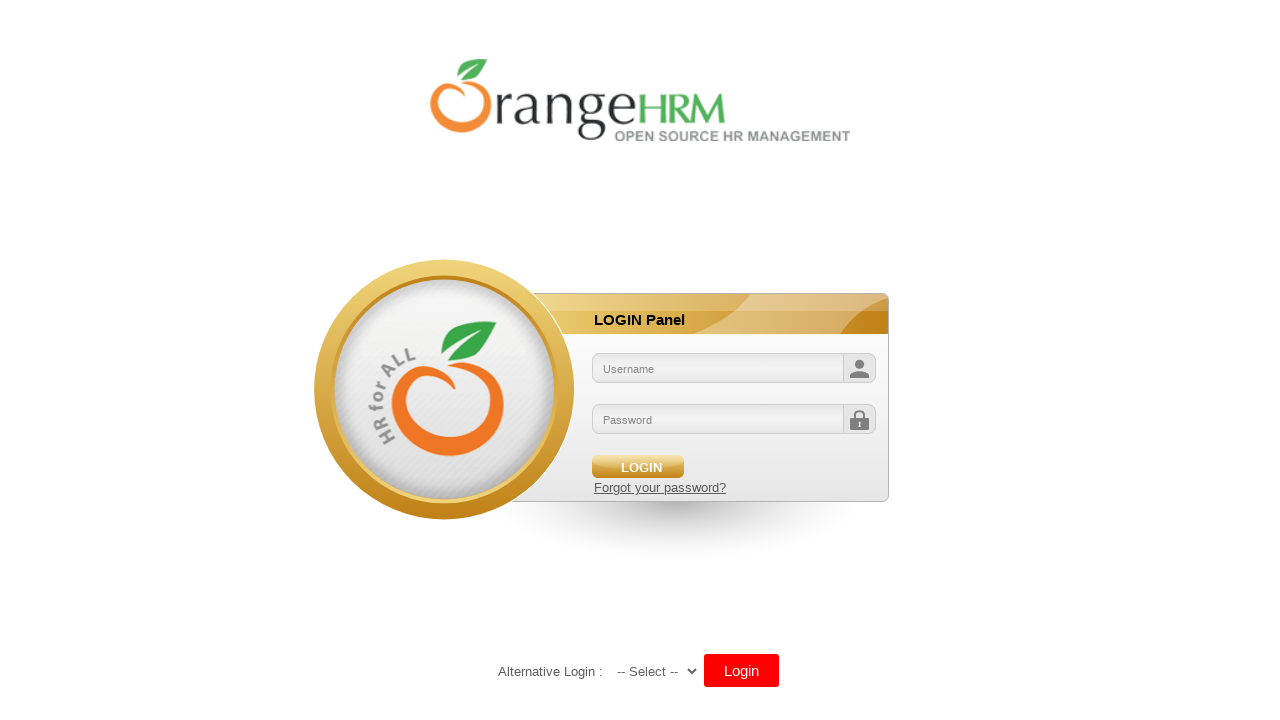

Logo image URL verified and printed
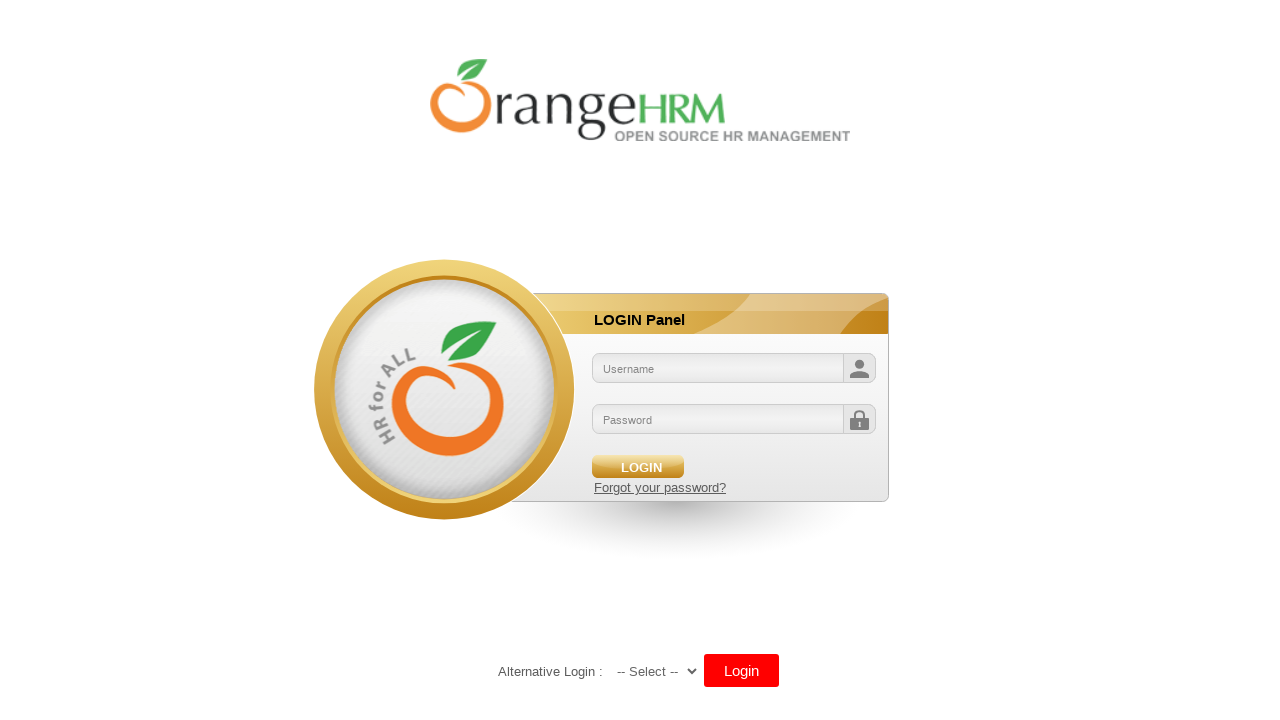

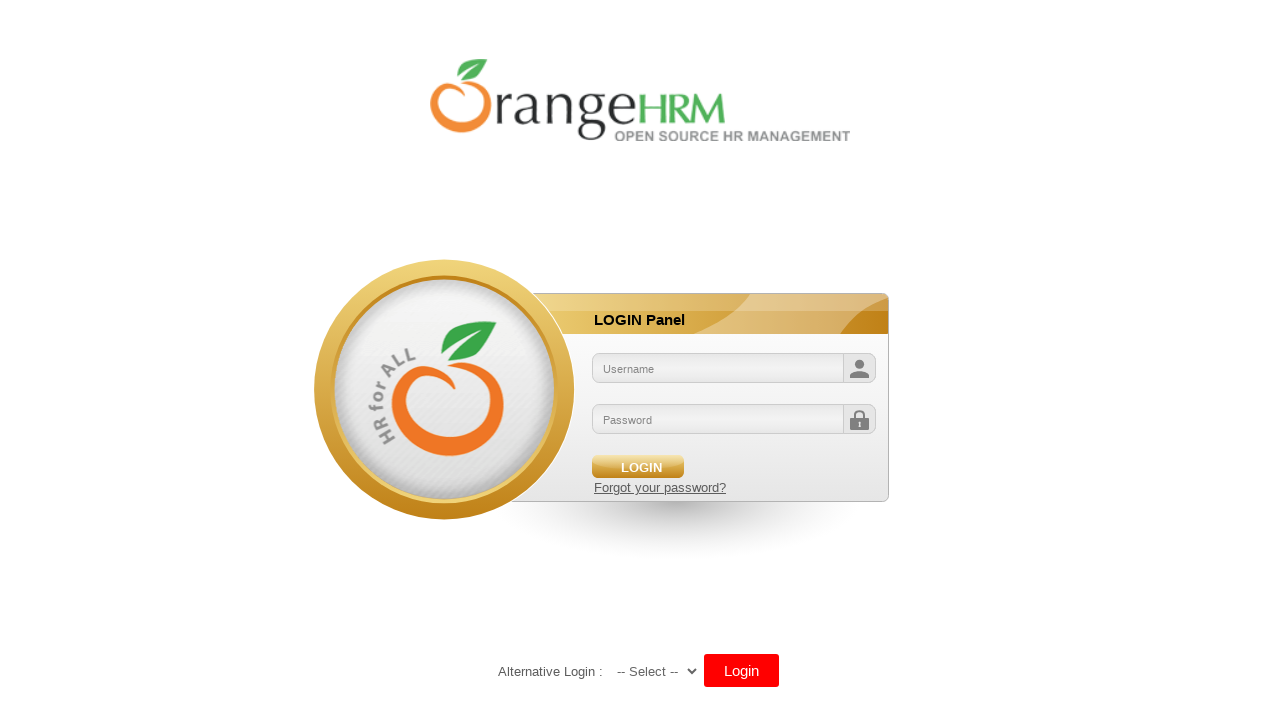